Tests login form with blank credentials and verifies error message appears

Starting URL: https://www.saucedemo.com

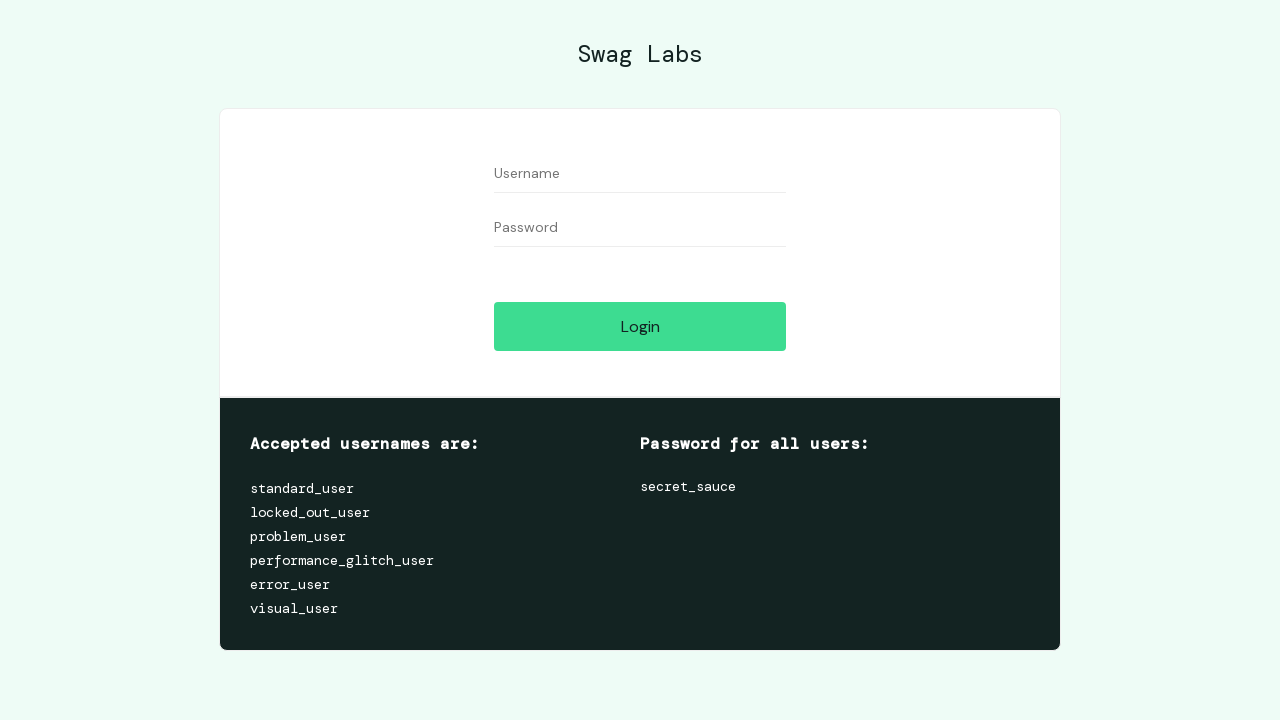

Left username field empty on #user-name
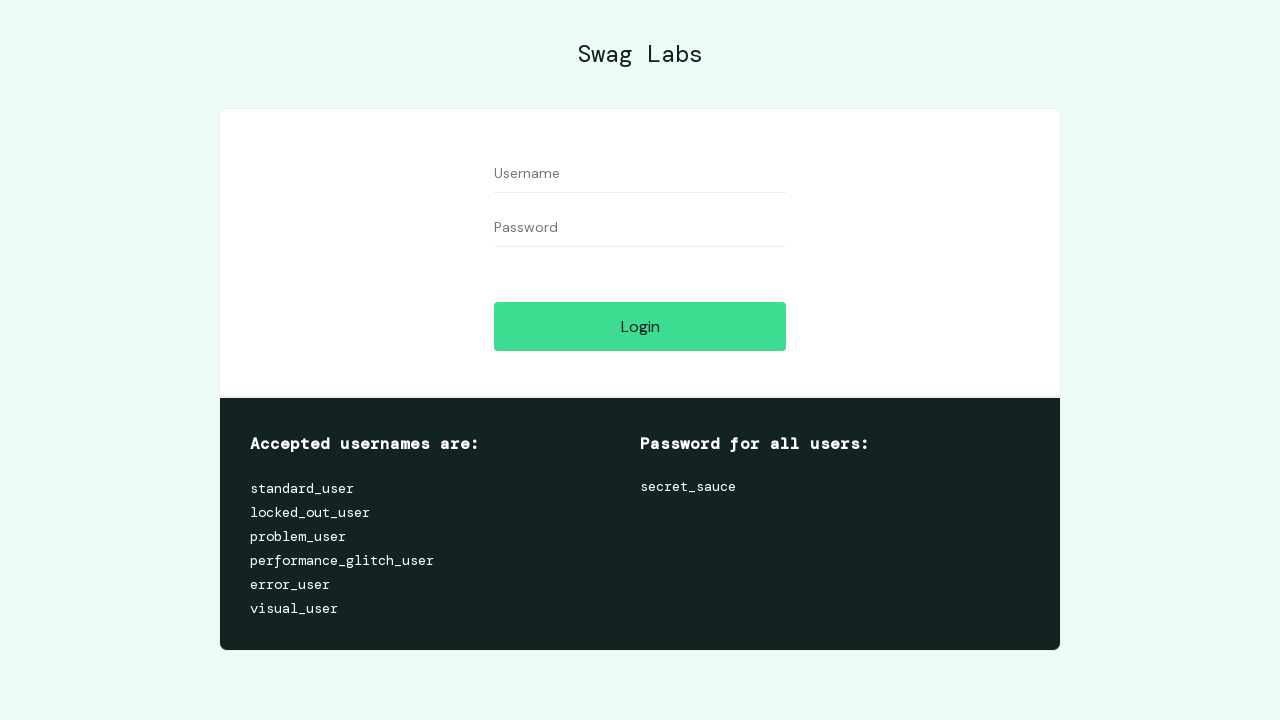

Left password field empty on #password
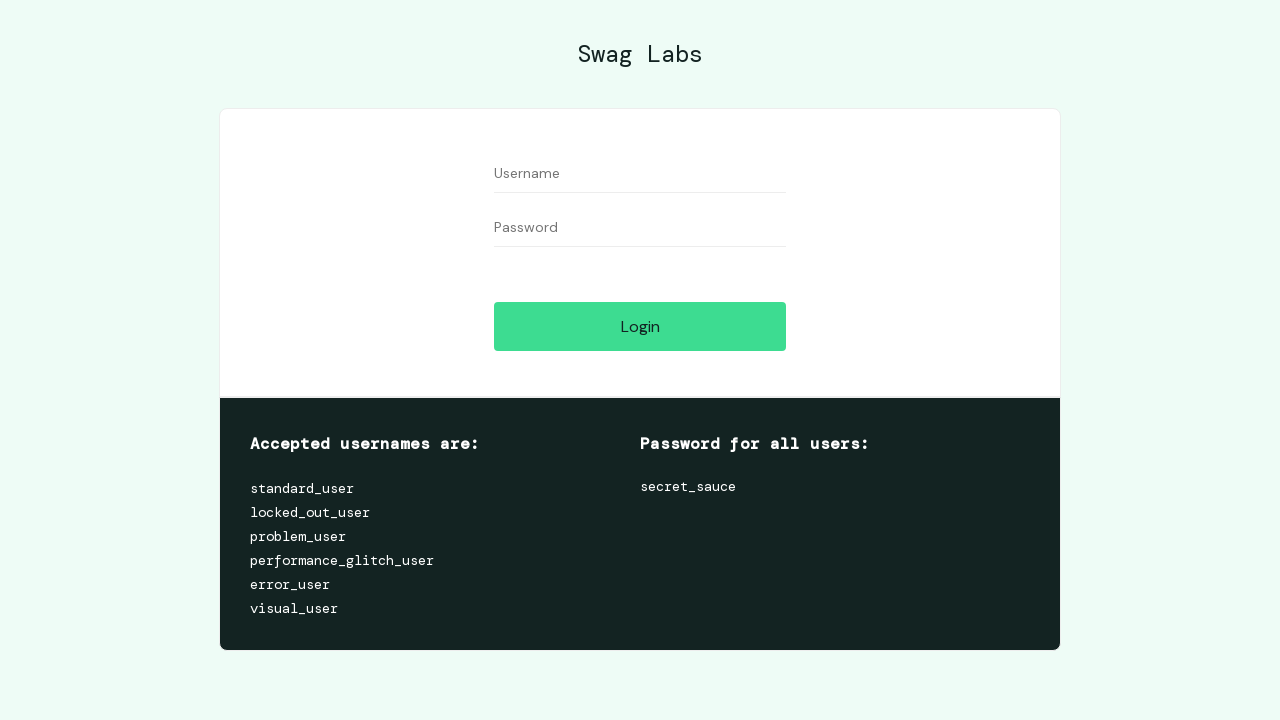

Clicked login button with blank credentials at (640, 326) on .btn_action
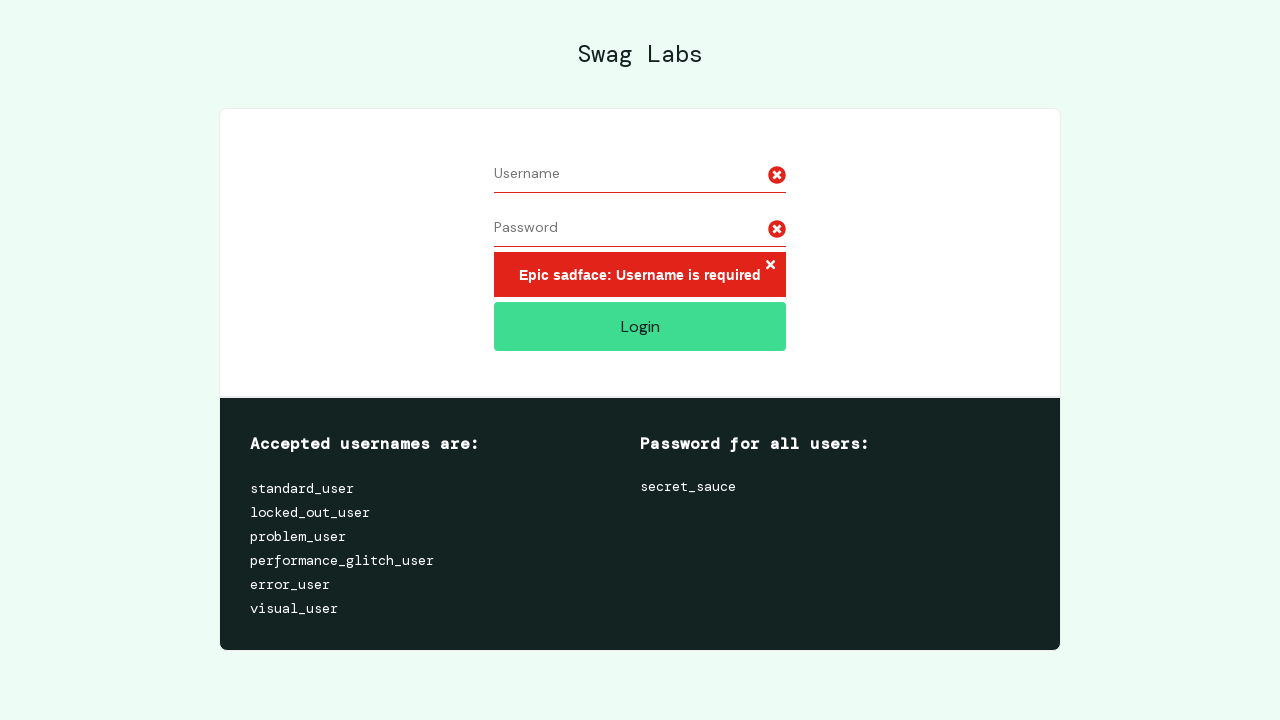

Error message appeared confirming validation
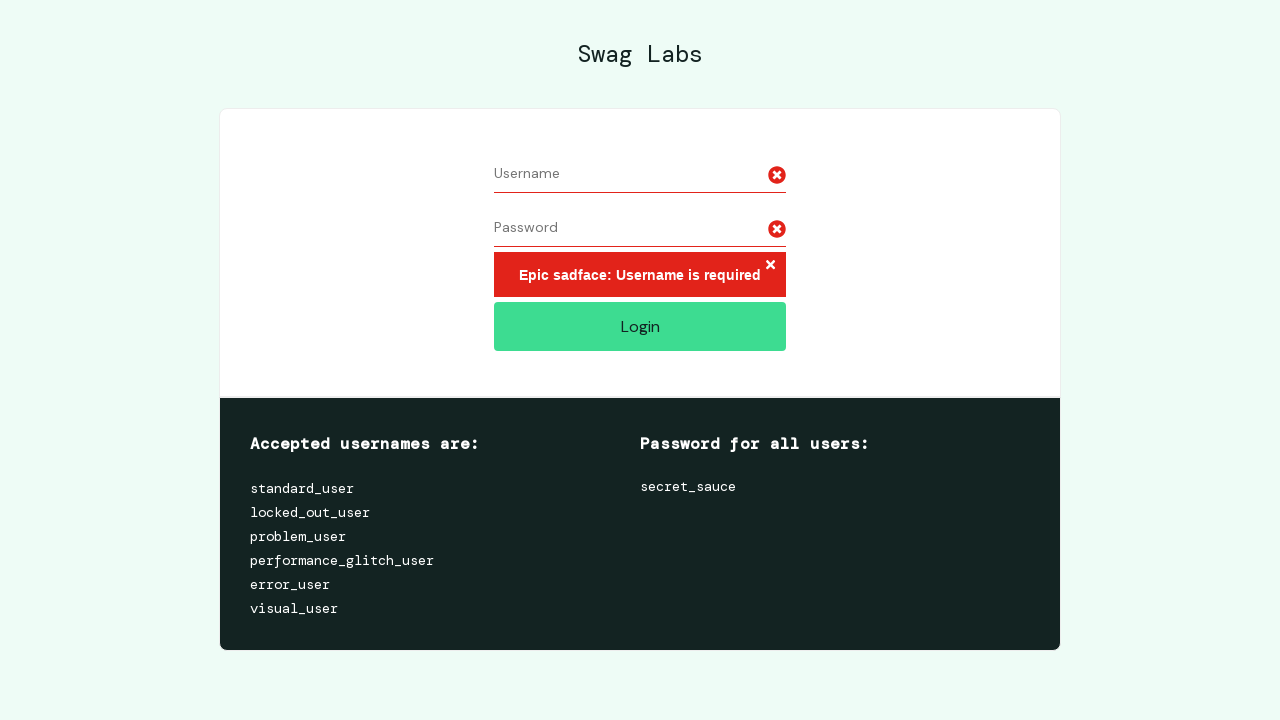

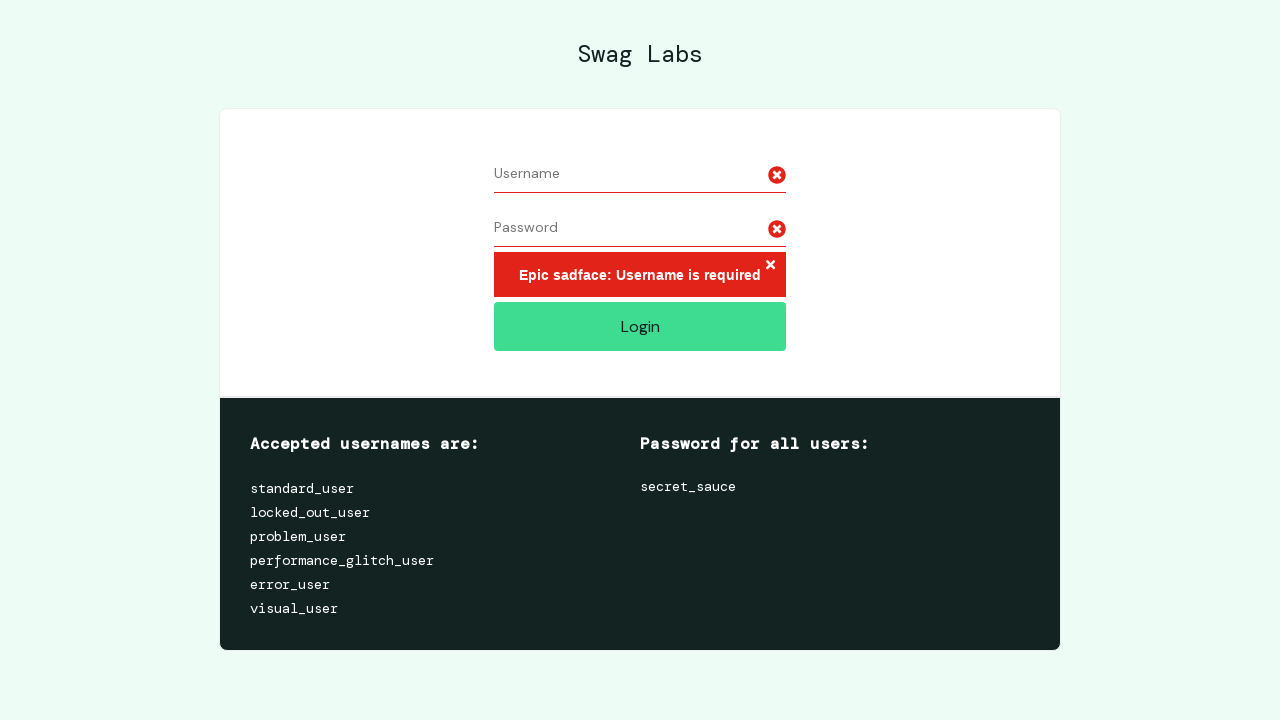